Tests handling multiple browser windows by opening child windows, switching between them, clicking links, and interacting with elements across parent and child windows.

Starting URL: https://omayo.blogspot.com/

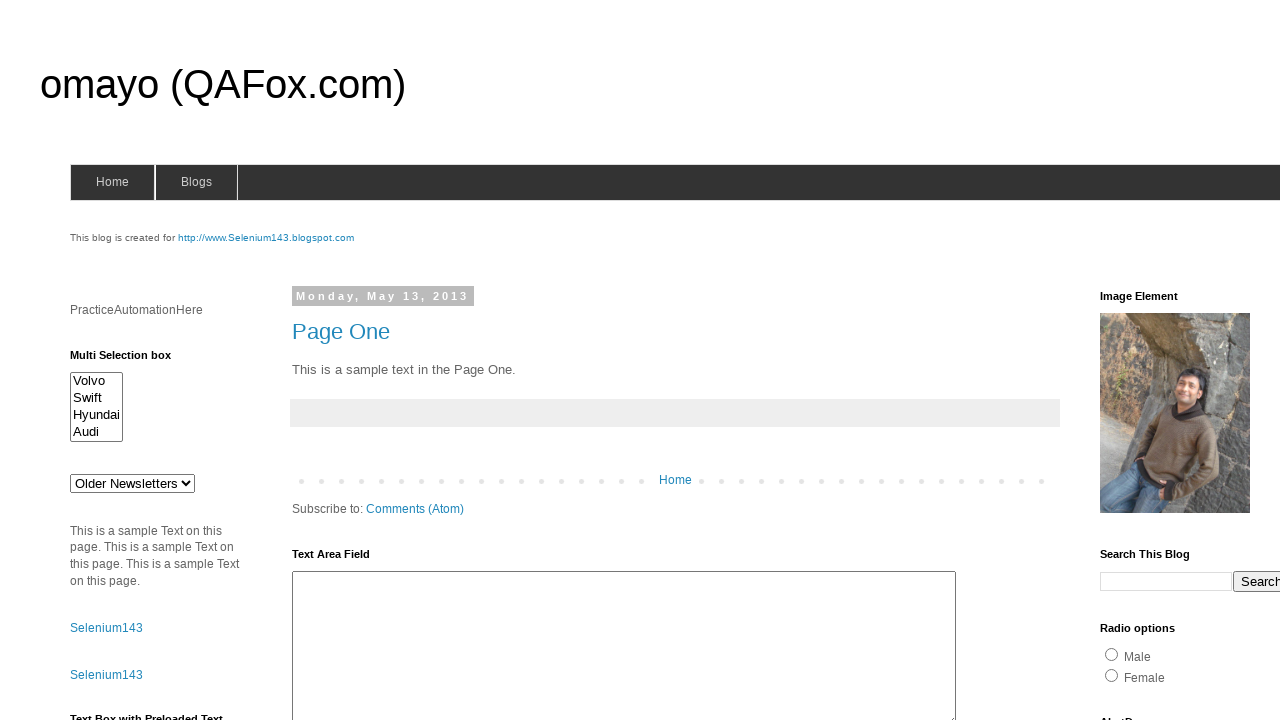

Filled text area with name 'Arun Motoori' on #ta1
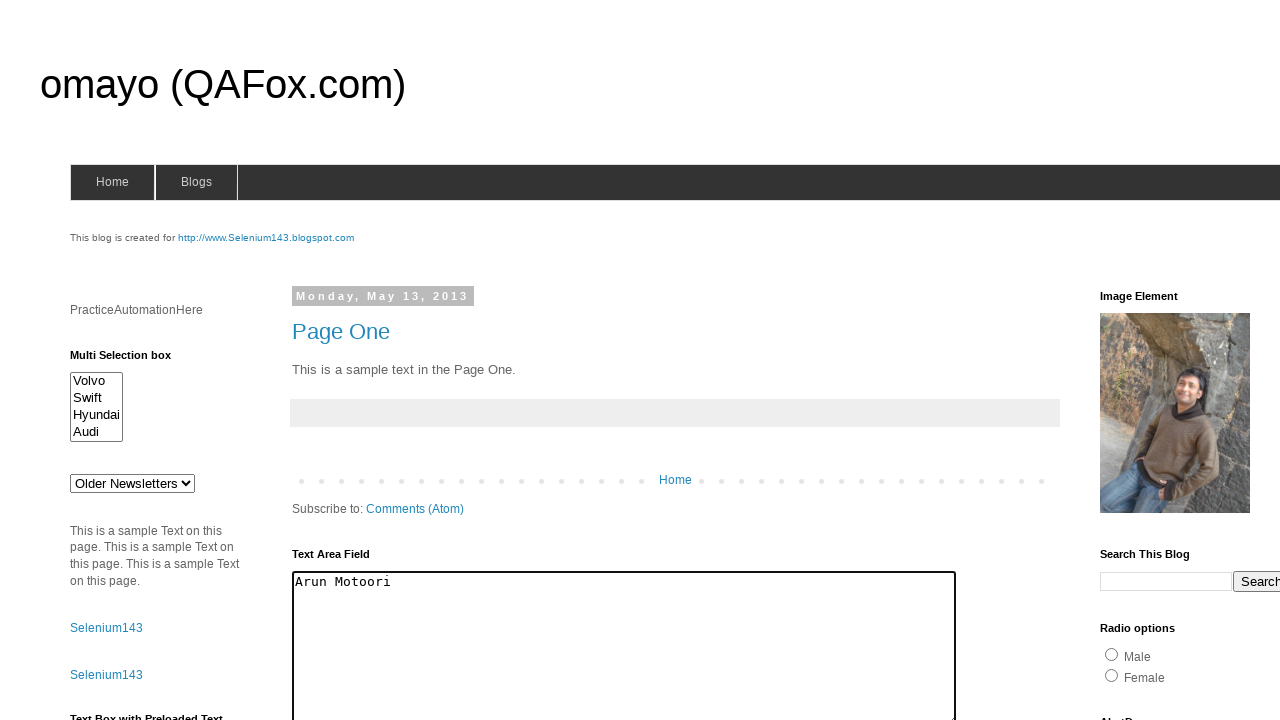

Clicked button to open first child window at (266, 238) on #selenium143
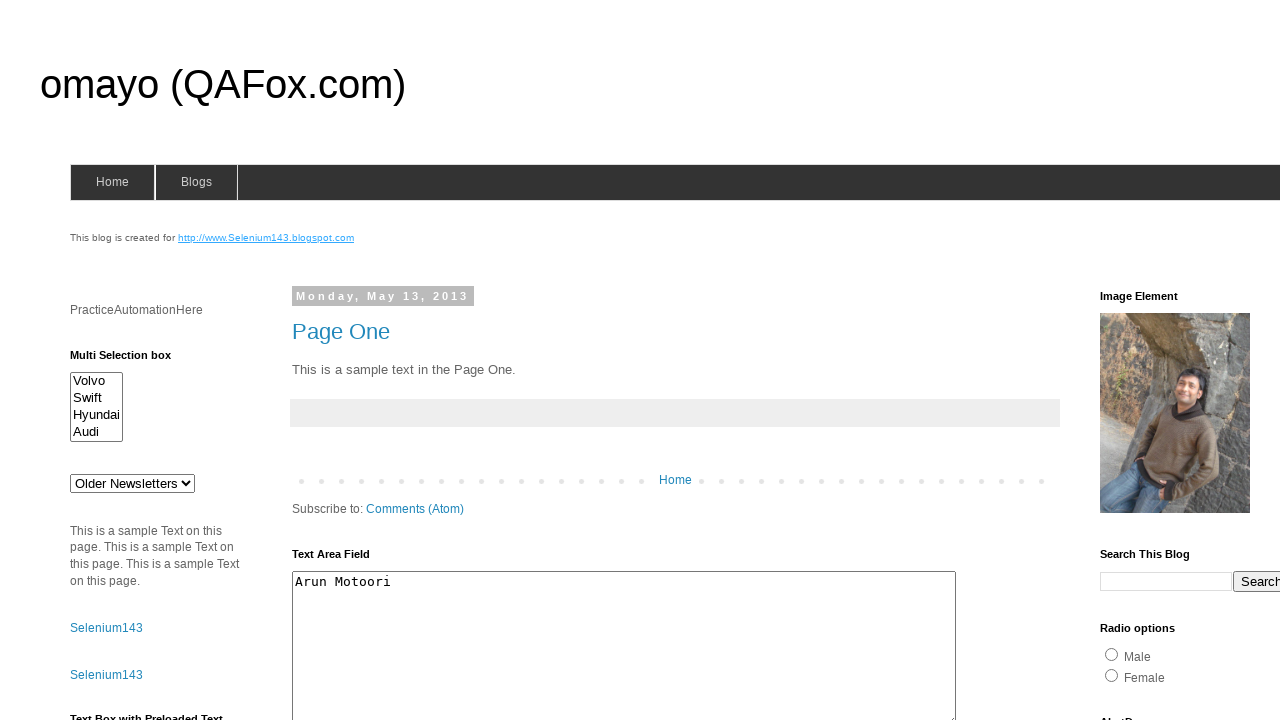

First child window loaded
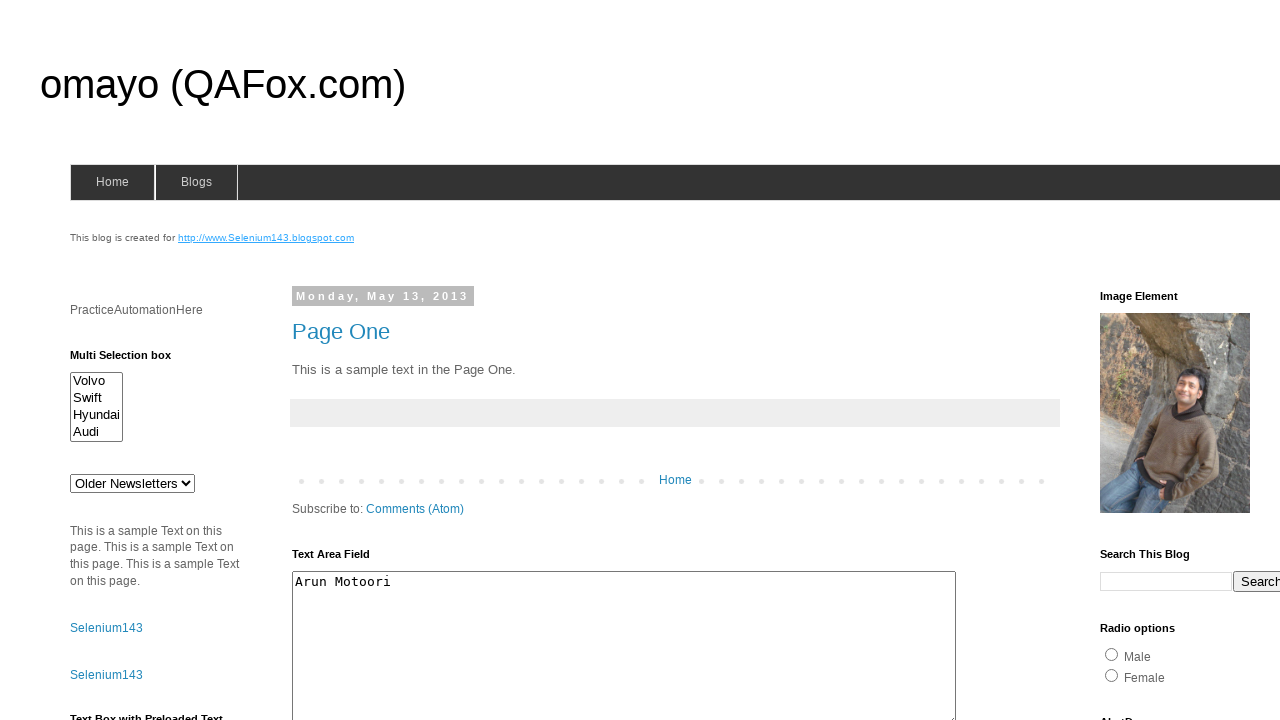

Clicked link to open popup window (second child) at (132, 360) on text=Open a popup window
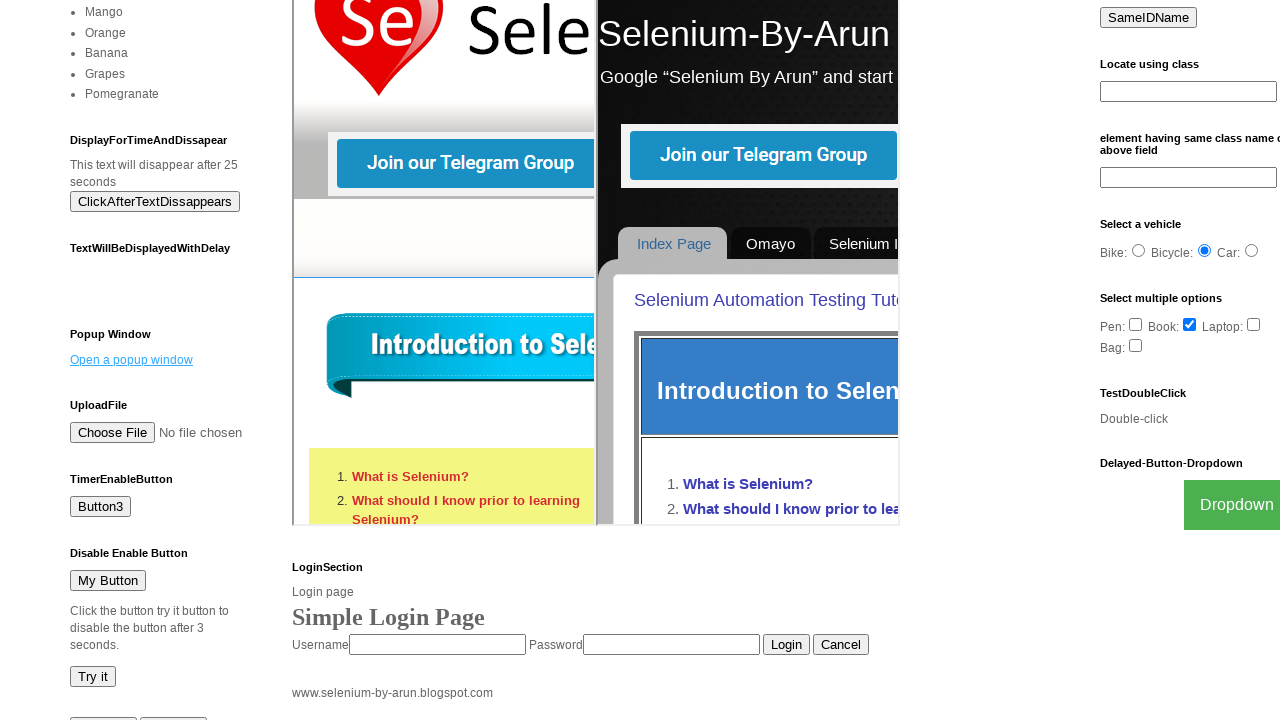

Second child window (popup) loaded
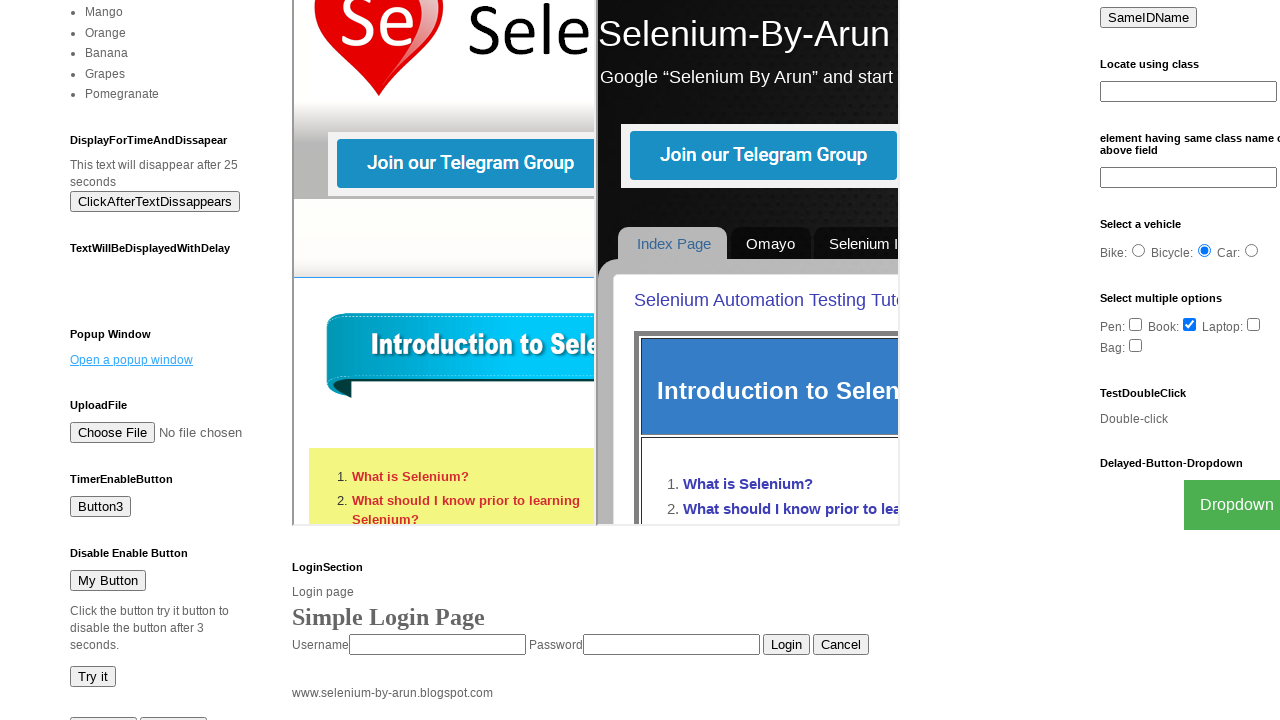

Clicked 'What is Selenium?' link in first child window at (116, 552) on text=What is Selenium?
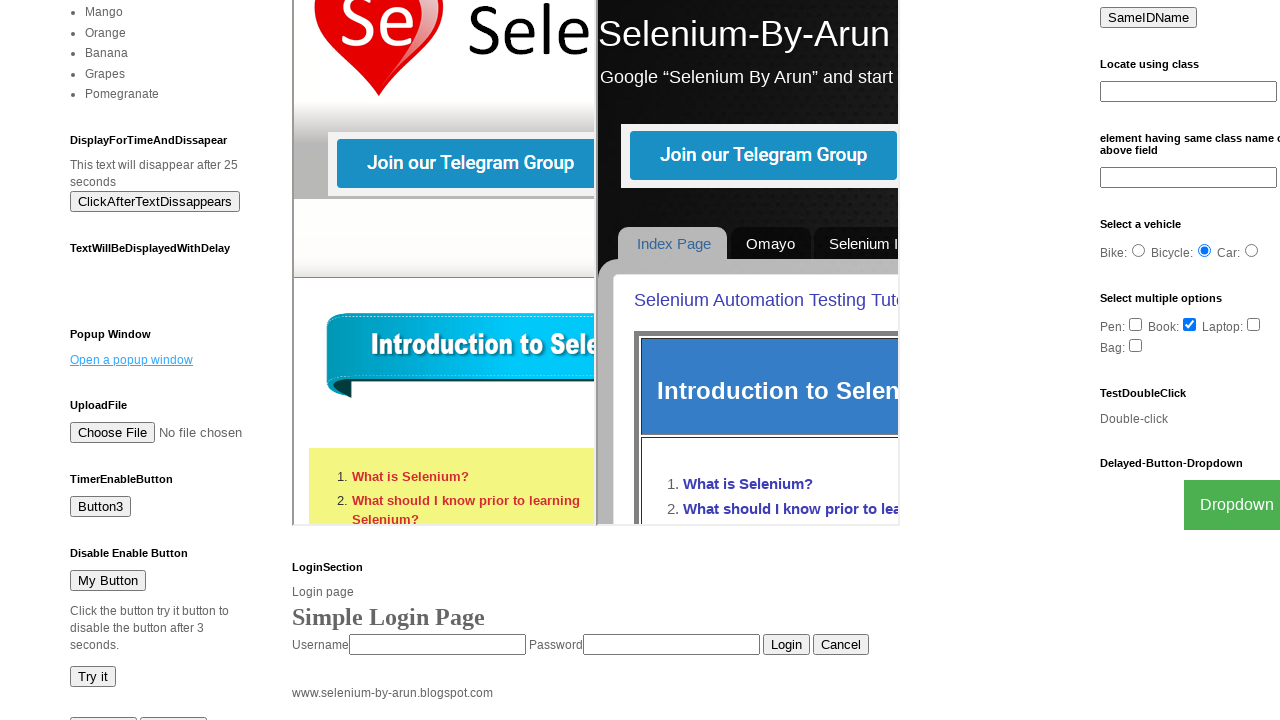

First child window page loaded after clicking link
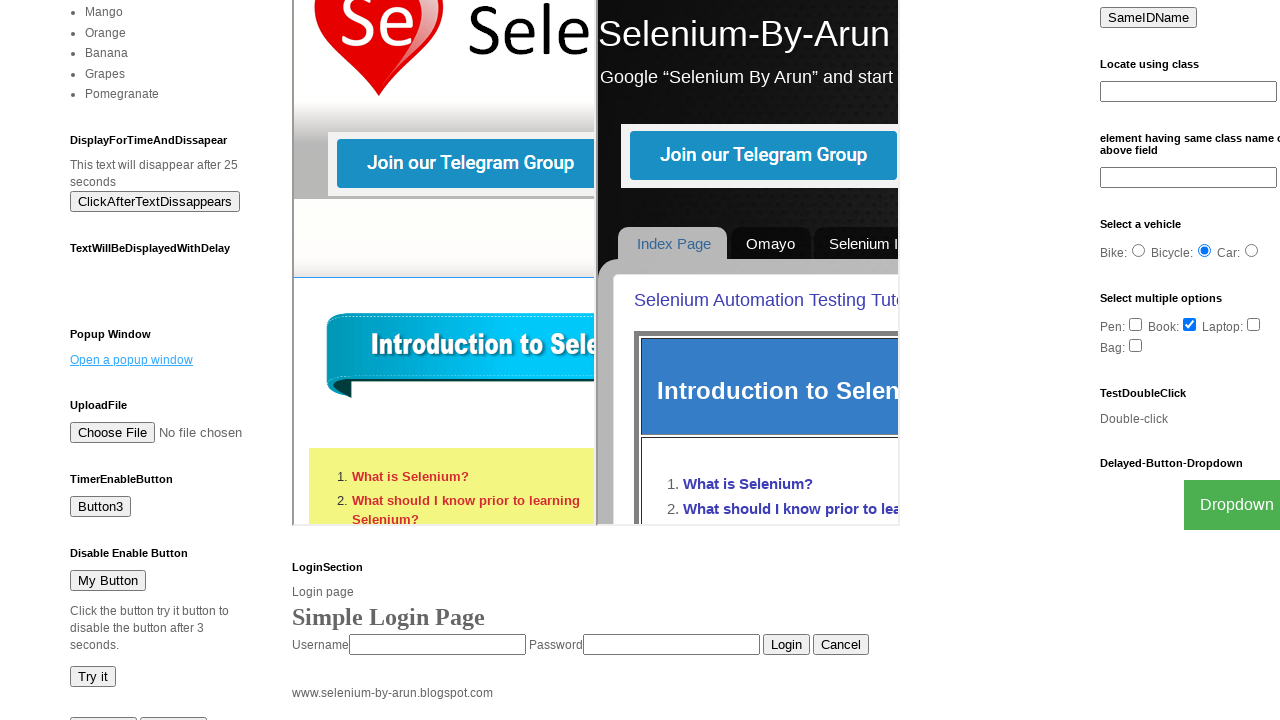

Located heading in second child window
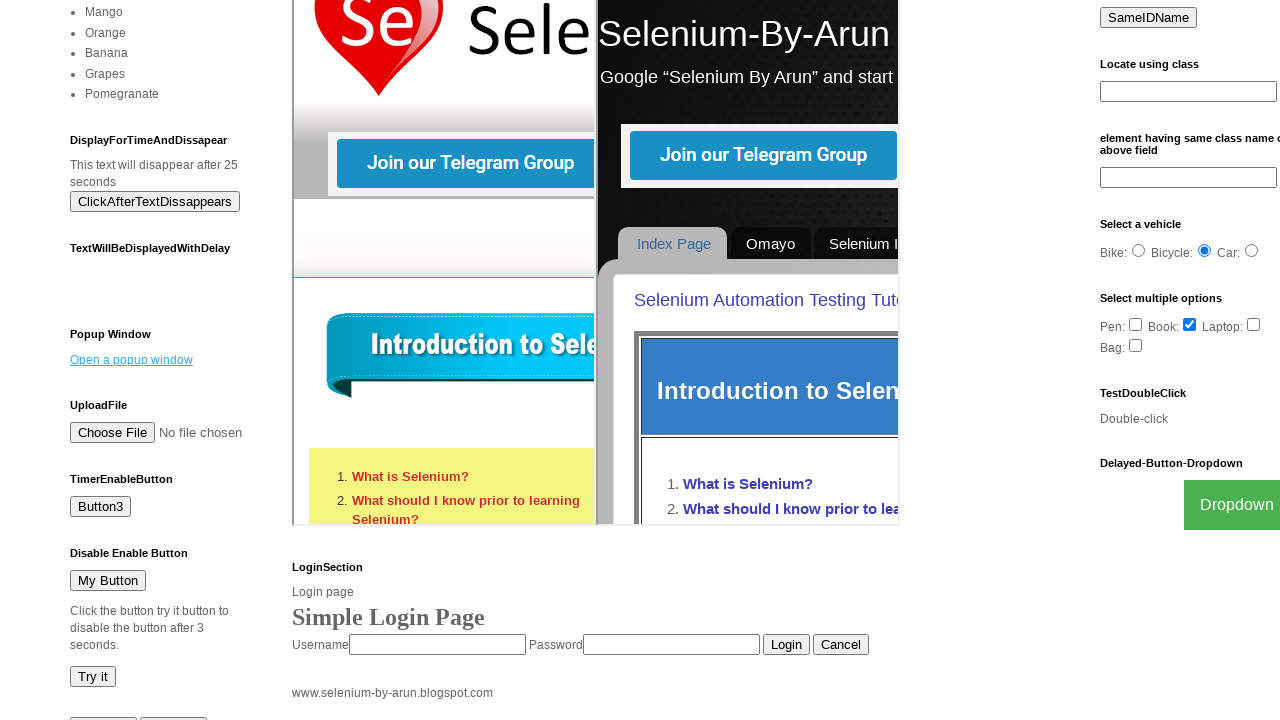

Closed second child window (popup)
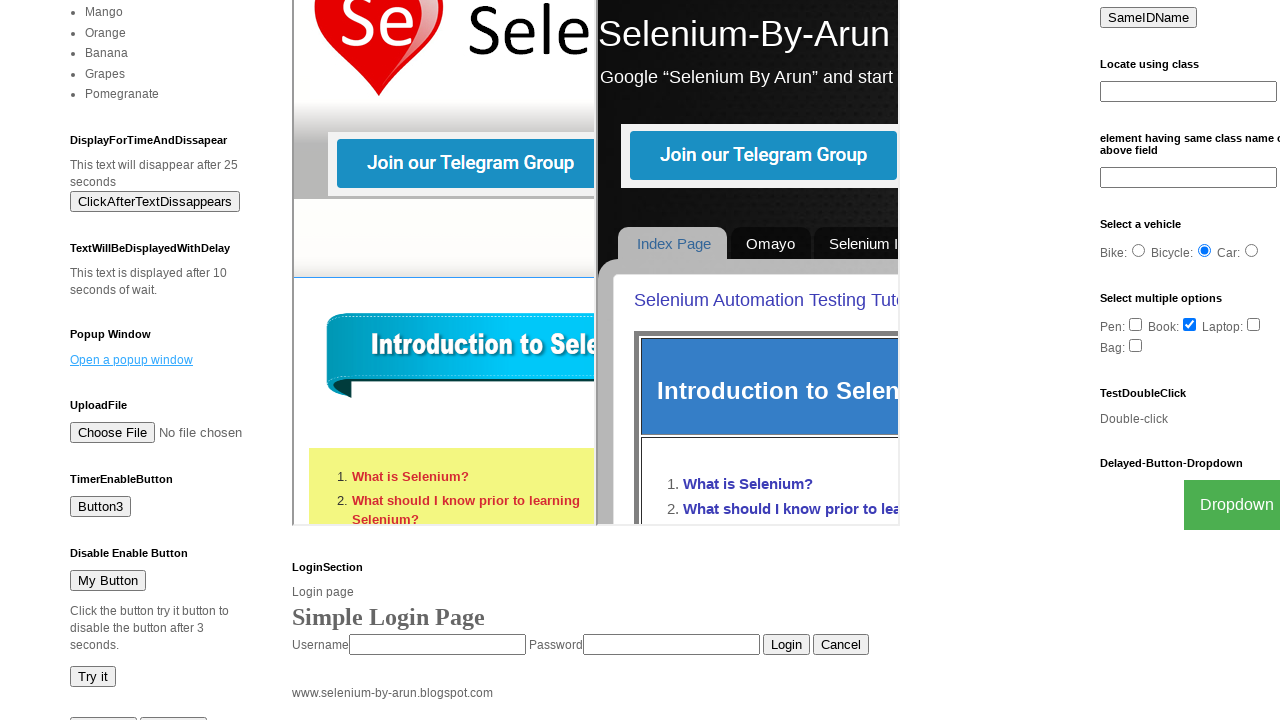

Clicked 'Index Page' link in first child window at (74, 319) on text=Index Page
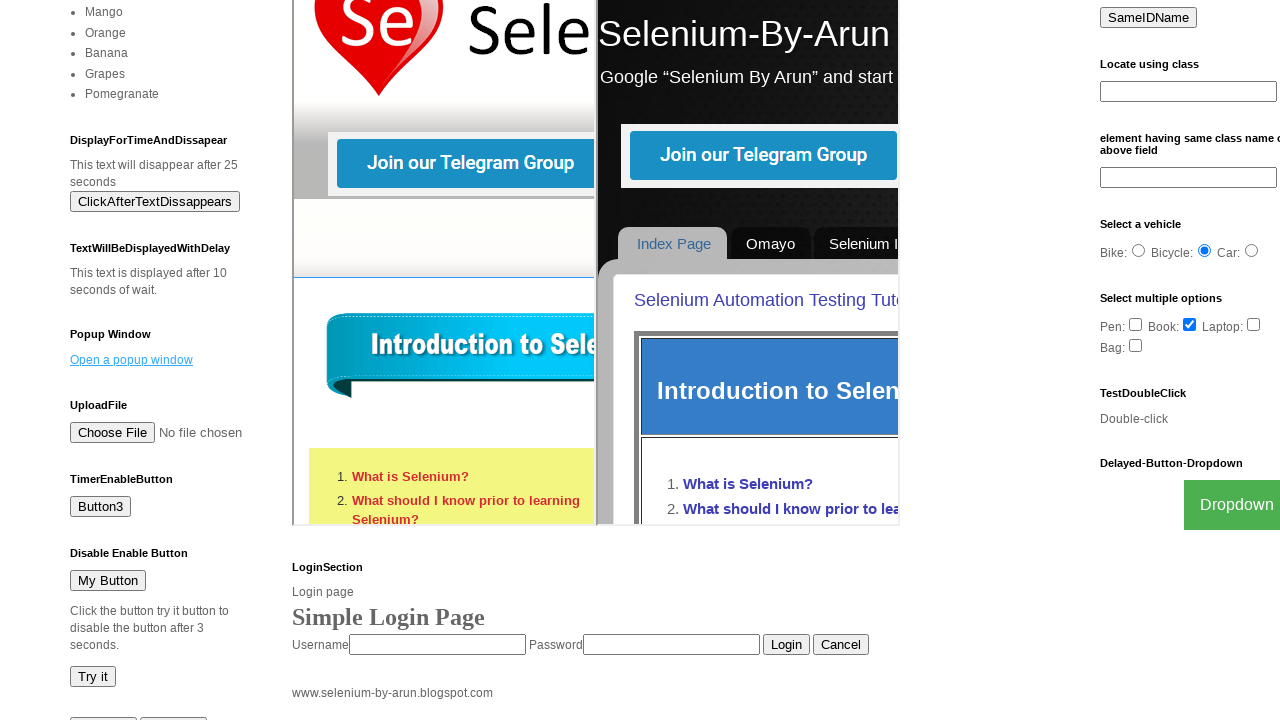

First child window navigated to index page
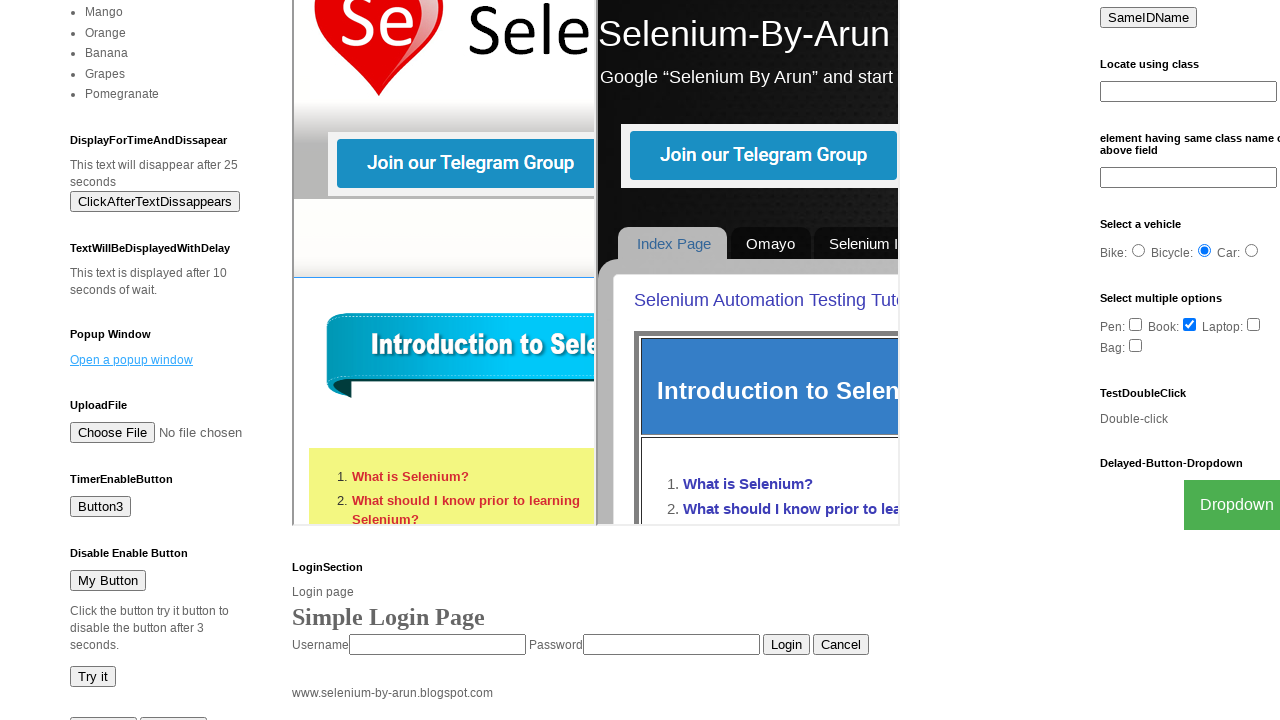

Closed first child window
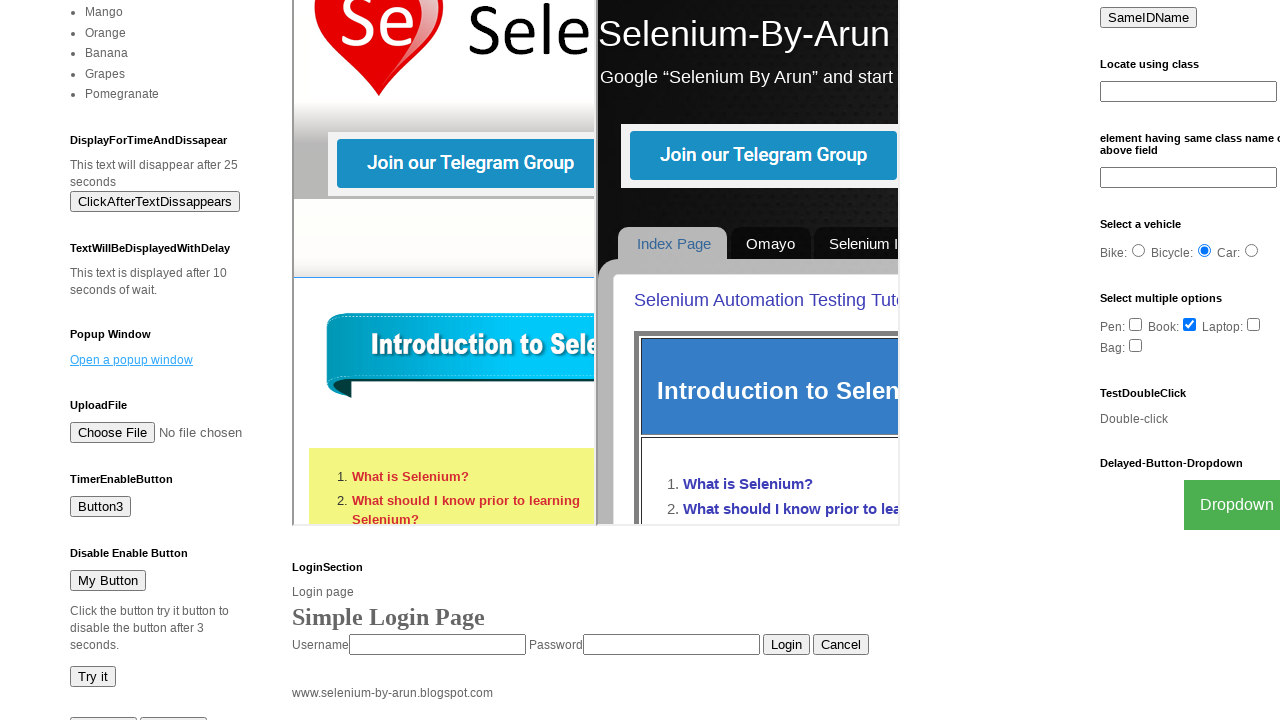

Filled search field with 'Arun Motoori' in parent window on input[name='q']
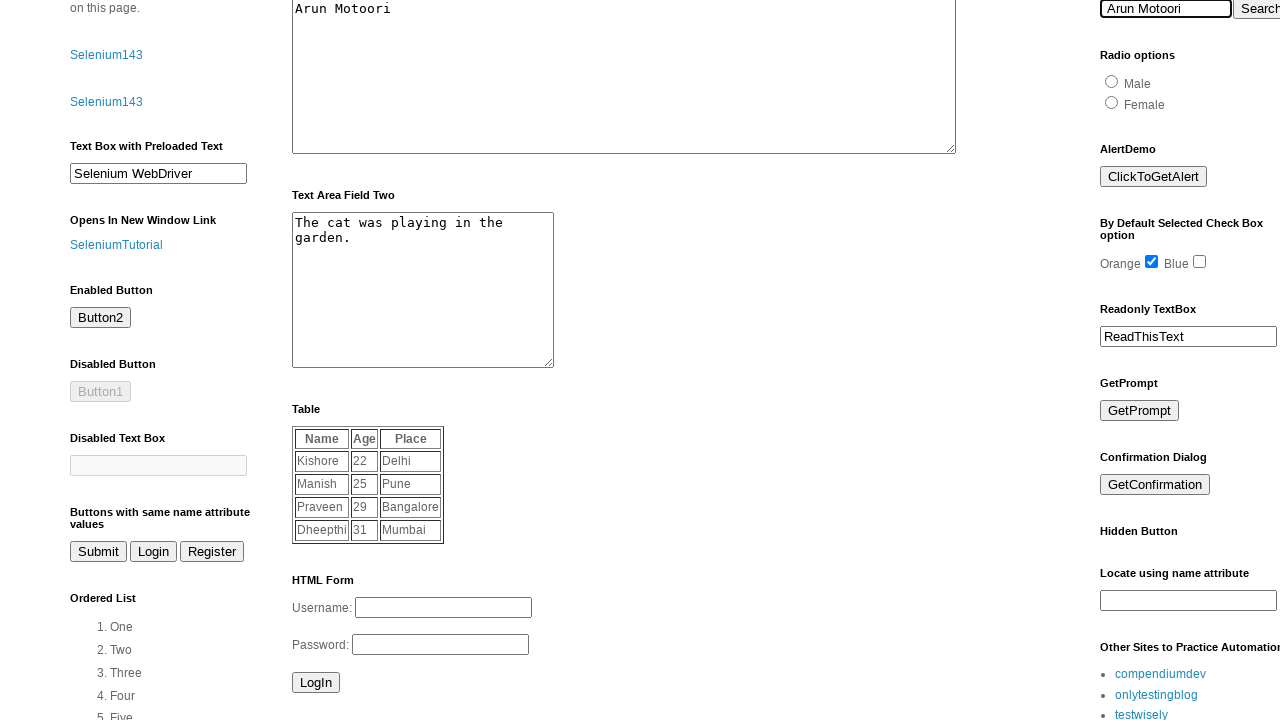

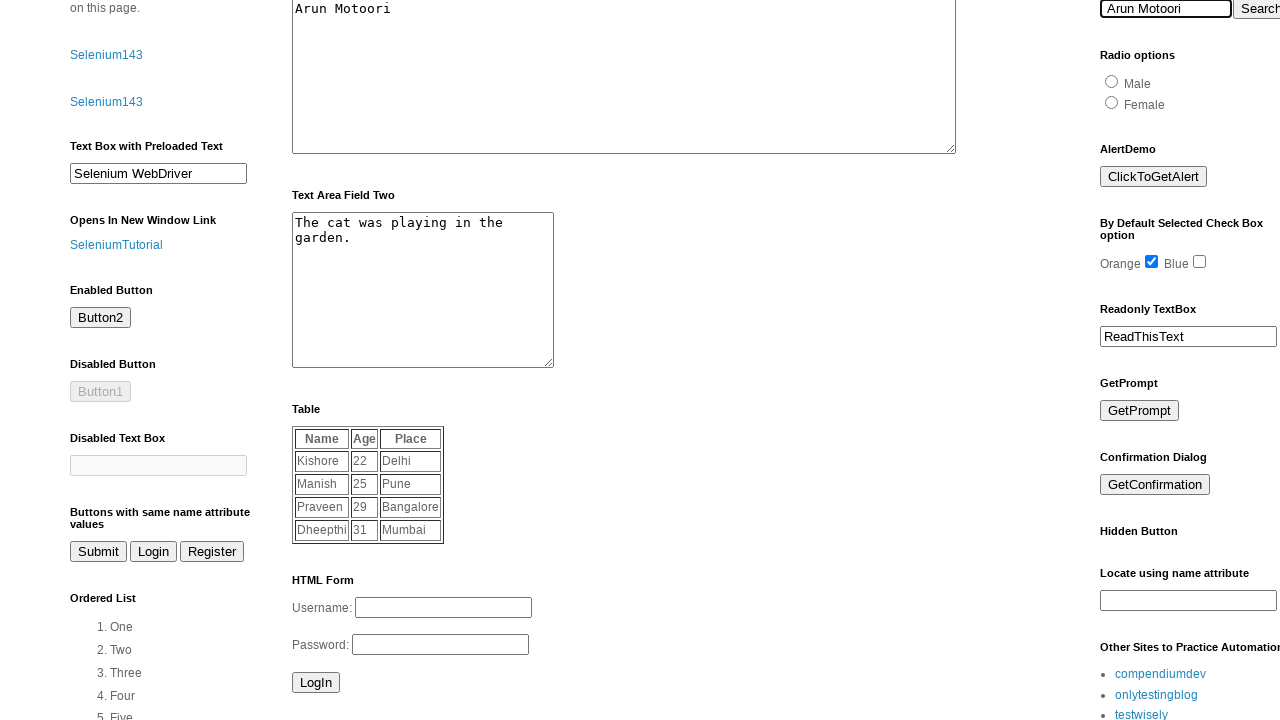